Tests keyboard input functionality by sending a shift key press to an input field on a key press testing page

Starting URL: http://the-internet.herokuapp.com/key_presses

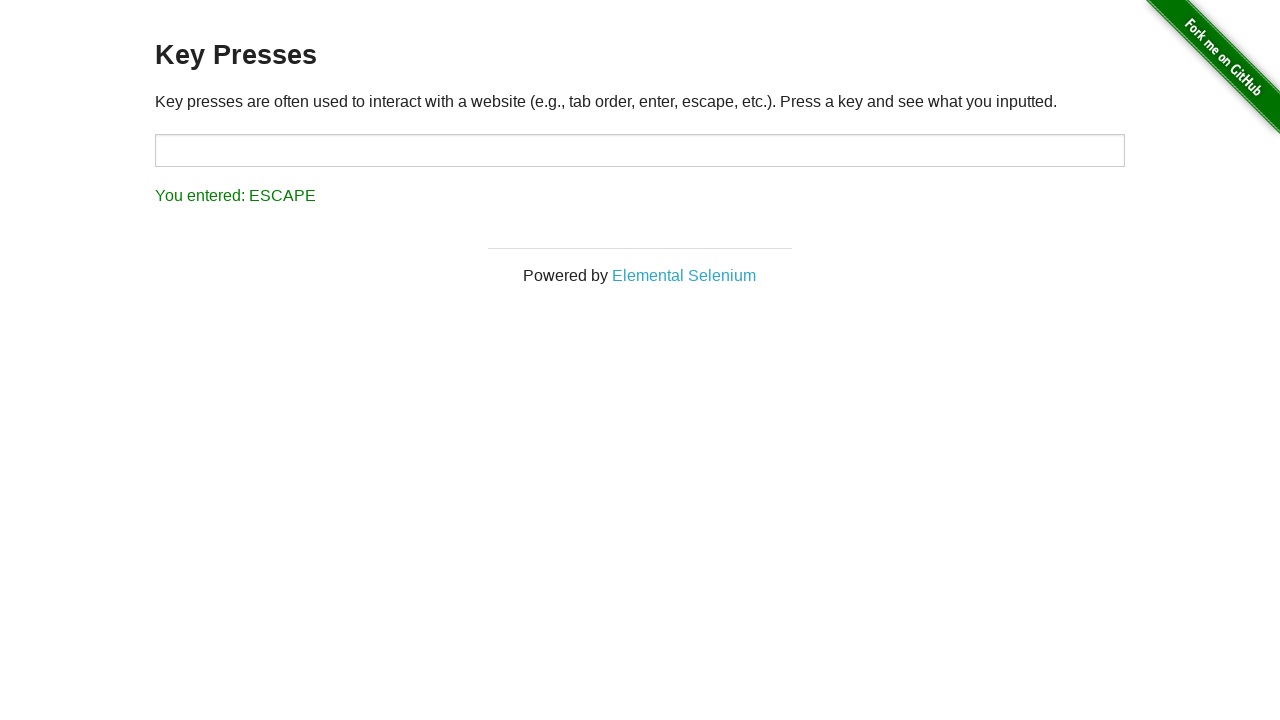

Navigated to key presses testing page
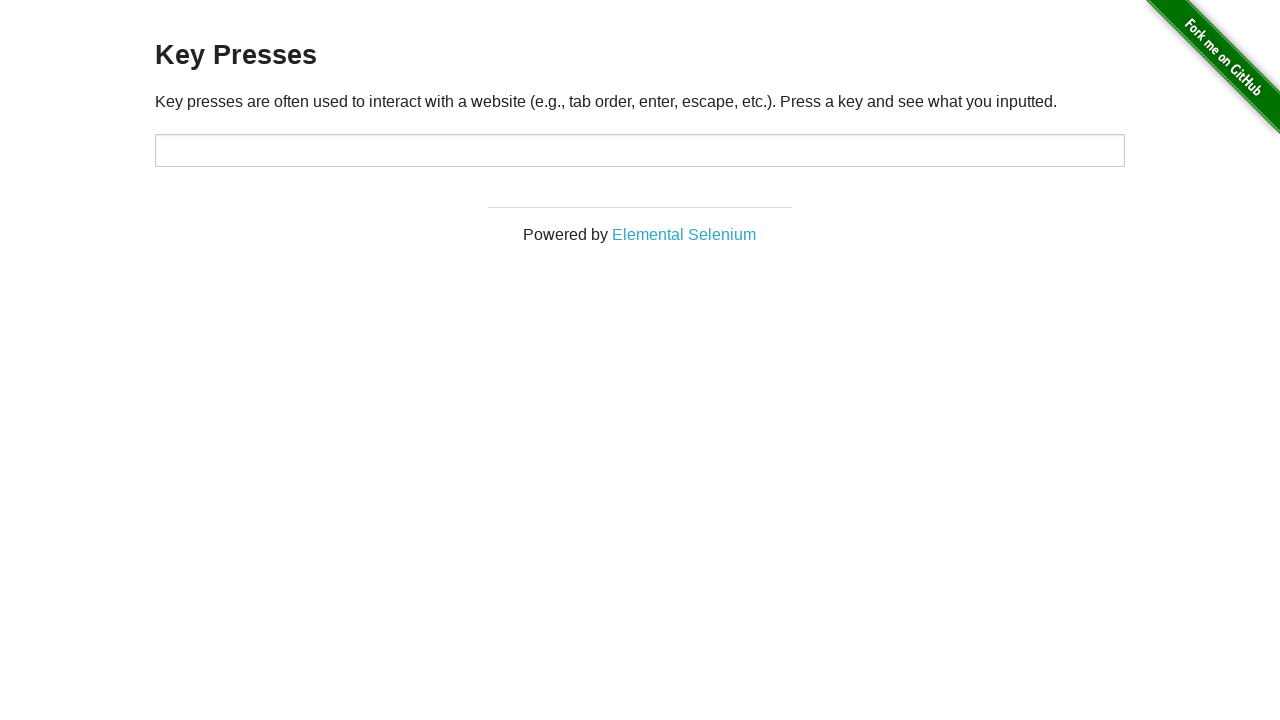

Sent Shift key press to input field on xpath=//input[@id='target' or @type='text']
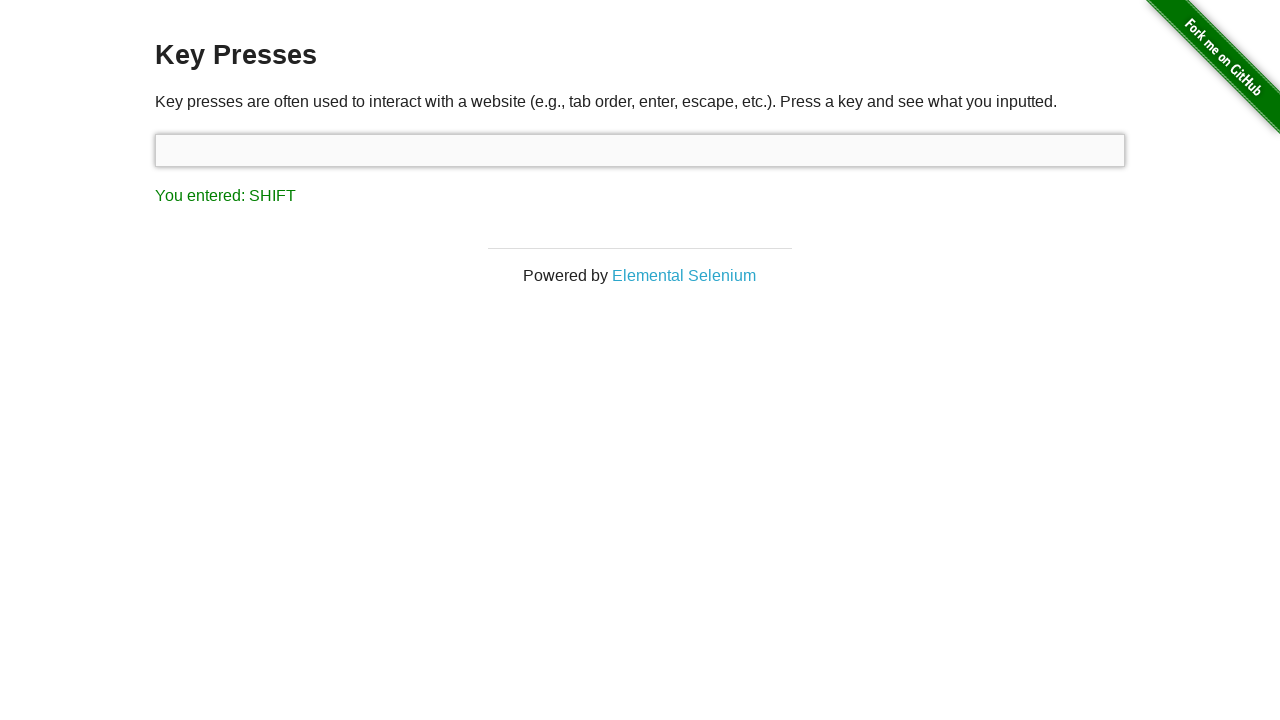

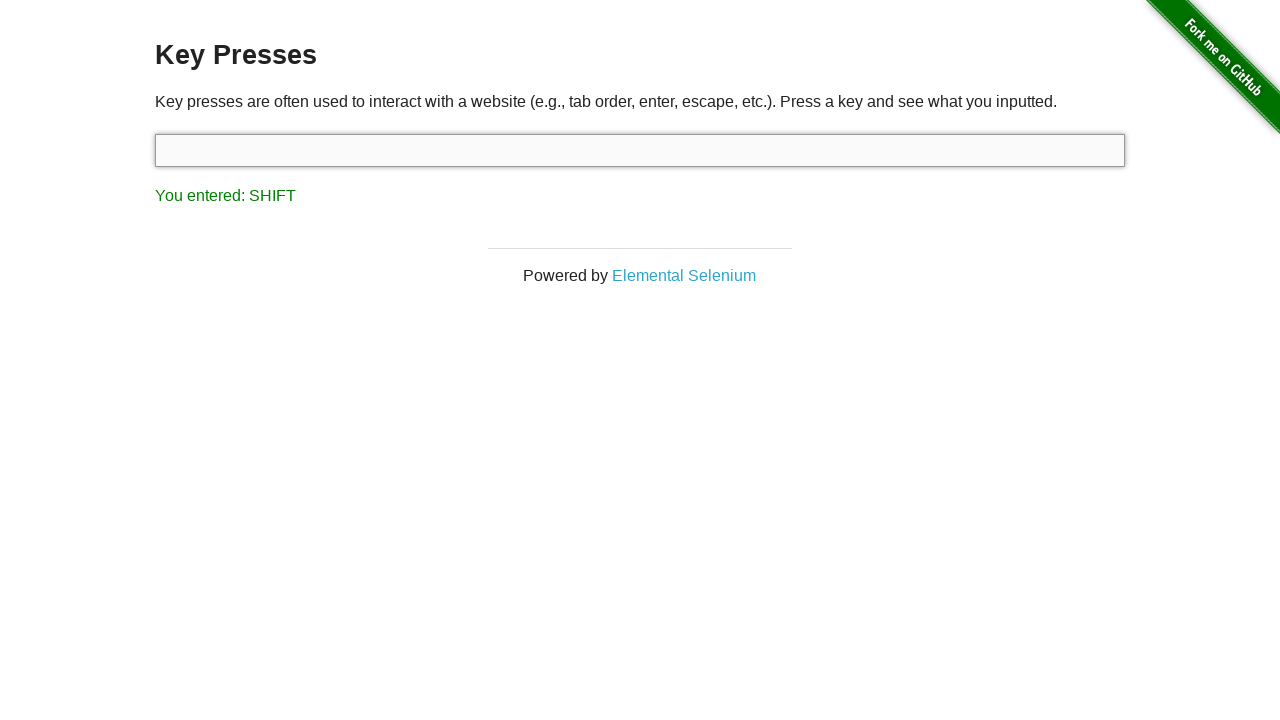